Tests that clicking the logo in the header navigates the user back to the main/home page of the website.

Starting URL: https://scorpiolikeyou.com/zodiac/leo

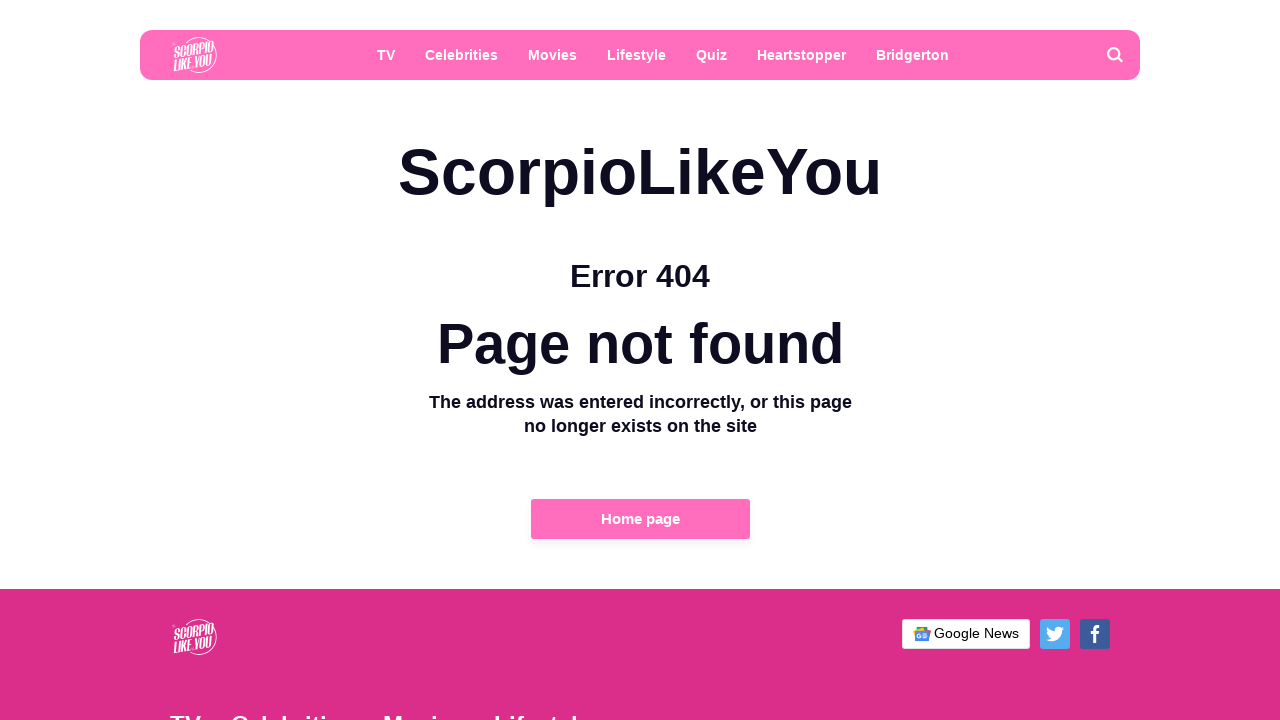

Clicked logo in header to navigate back to main page at (193, 55) on header a[href='/'], header .logo, header img[alt*='logo'], a.logo
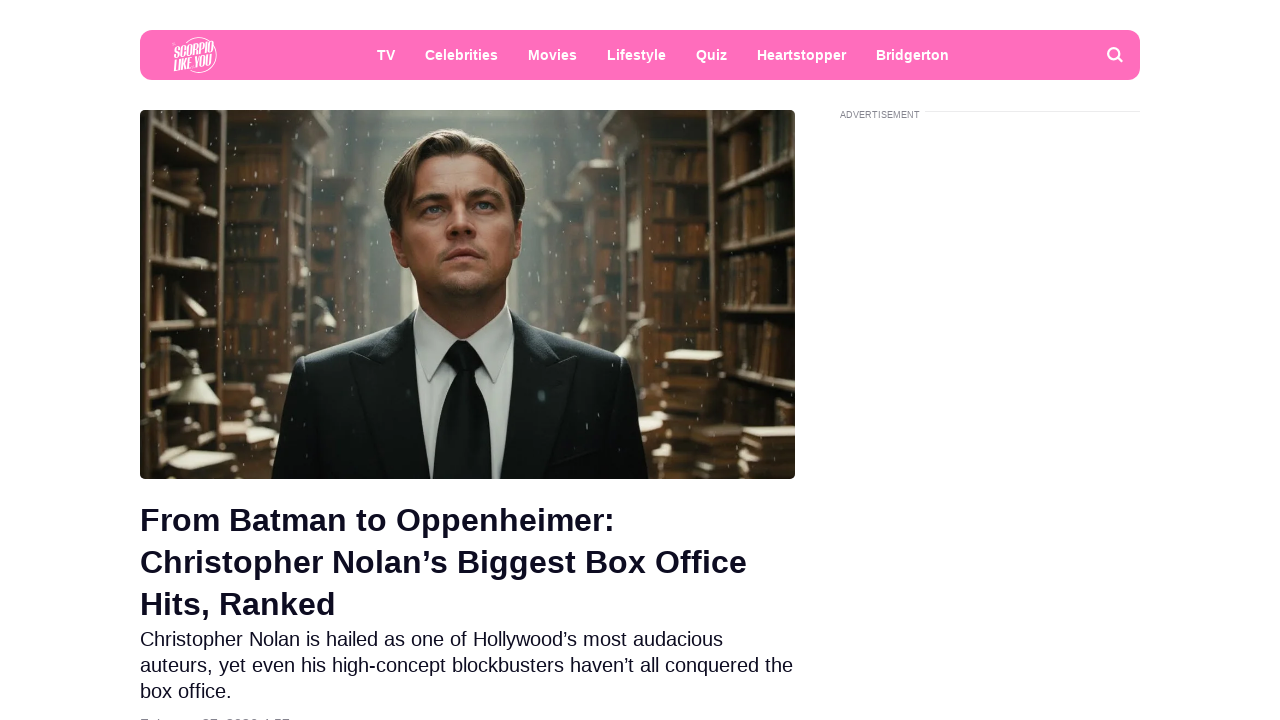

Verified navigation to home page (https://scorpiolikeyou.com/)
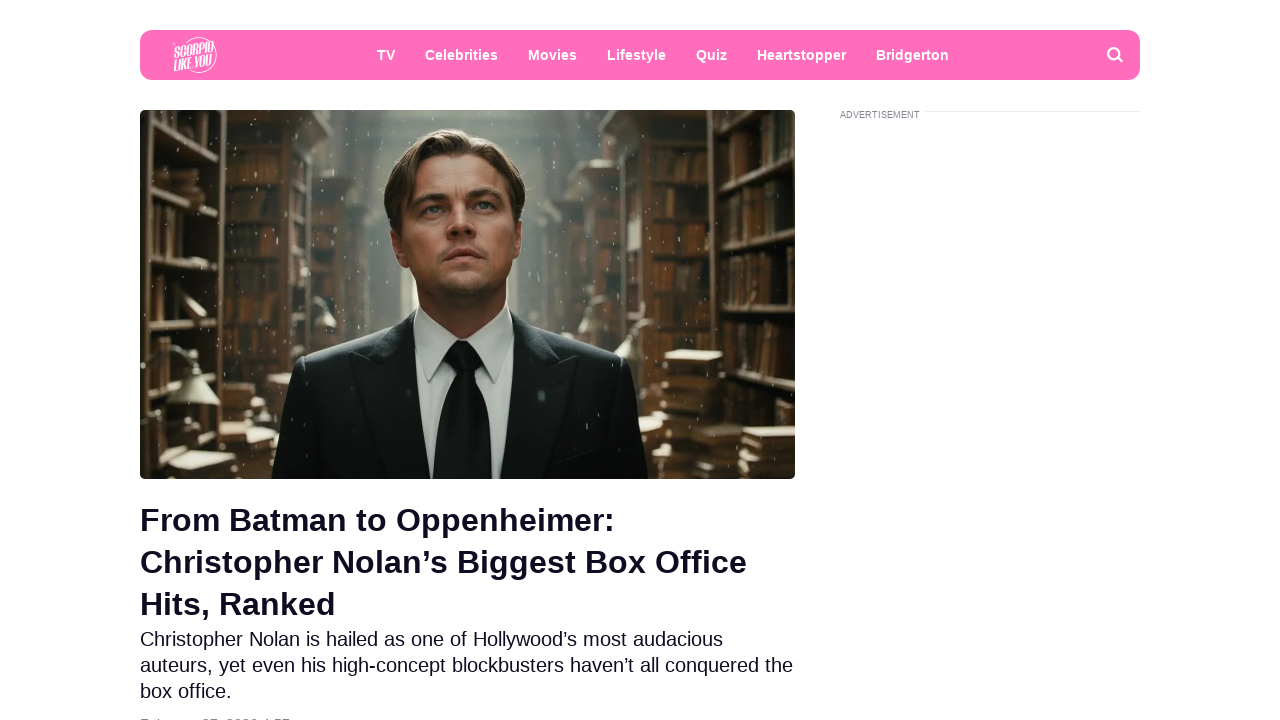

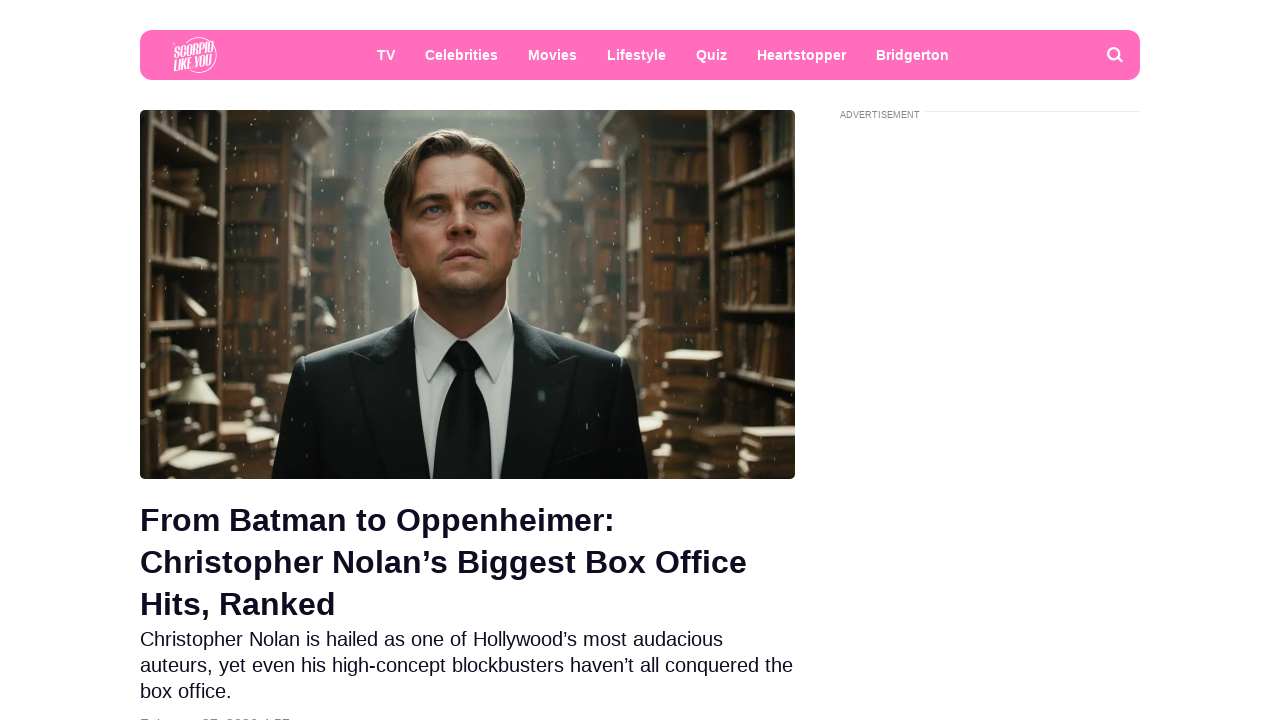